Tests navigation to Alerts, Frame & Windows section and verifies the list of submenu items is correct

Starting URL: https://demoqa.com/

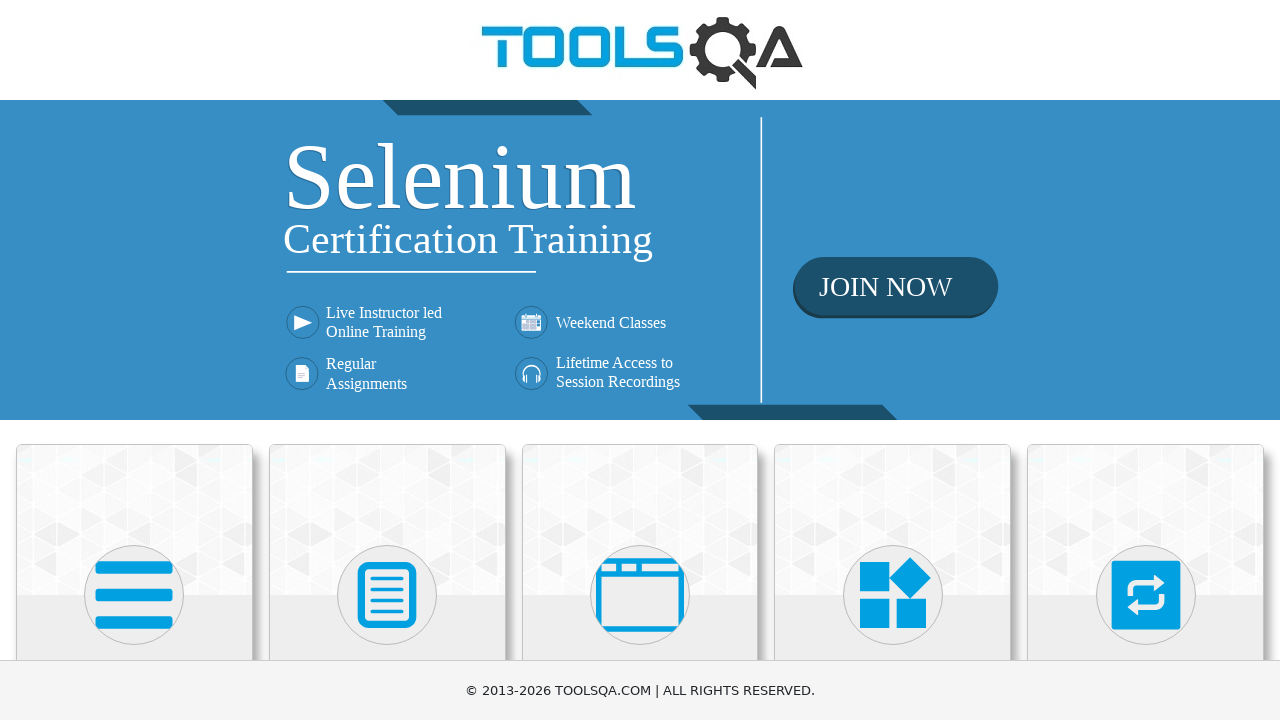

Clicked on Alerts, Frame & Windows card at (640, 520) on xpath=(//div[@class='card mt-4 top-card'])[3]
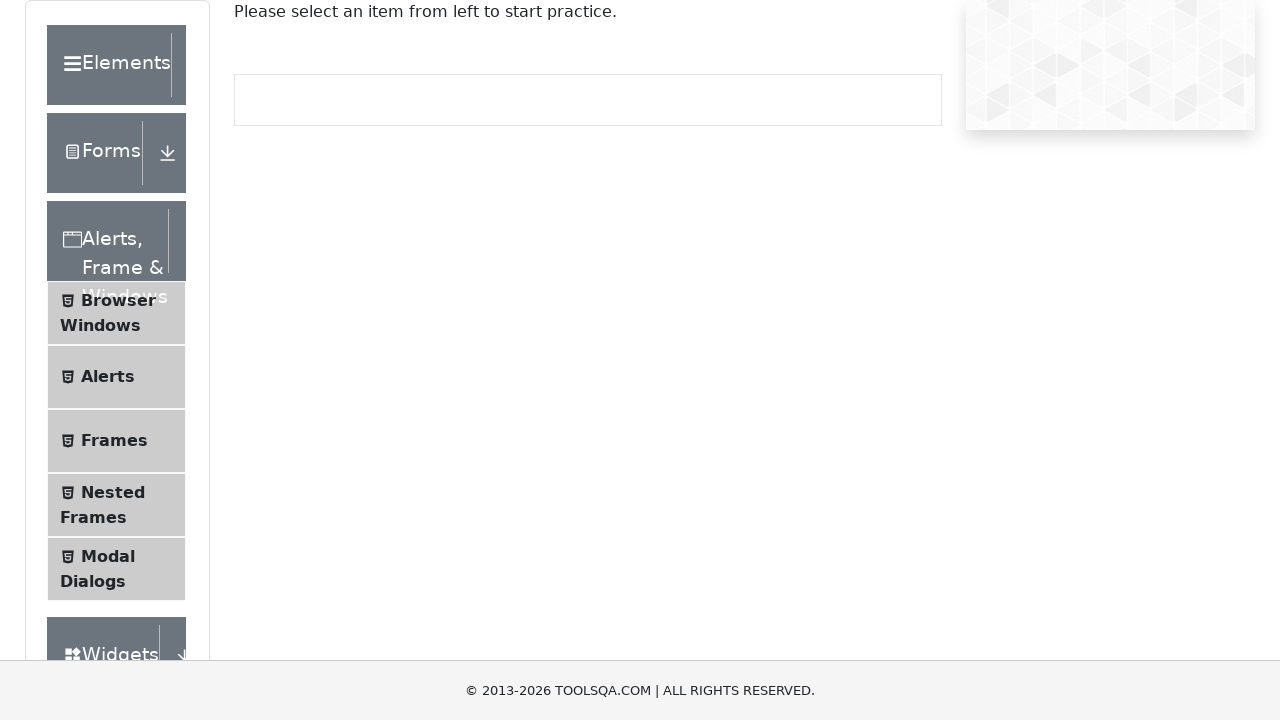

Submenu items loaded in left panel
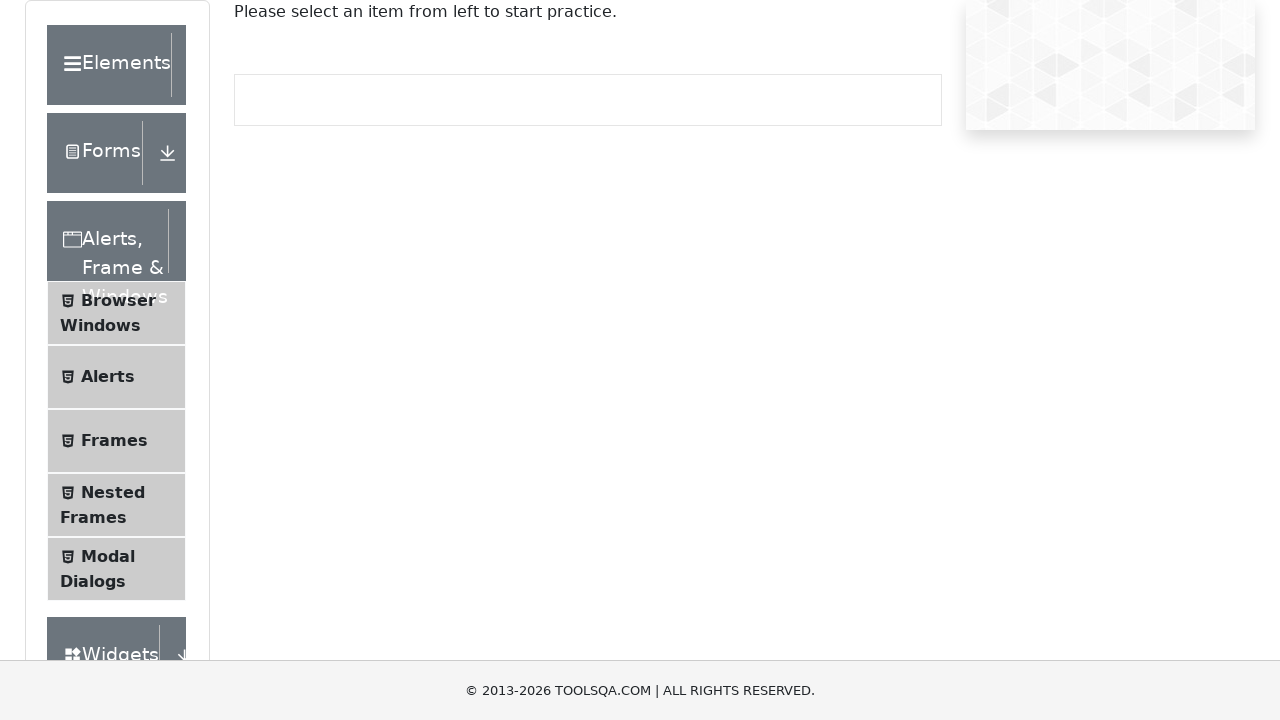

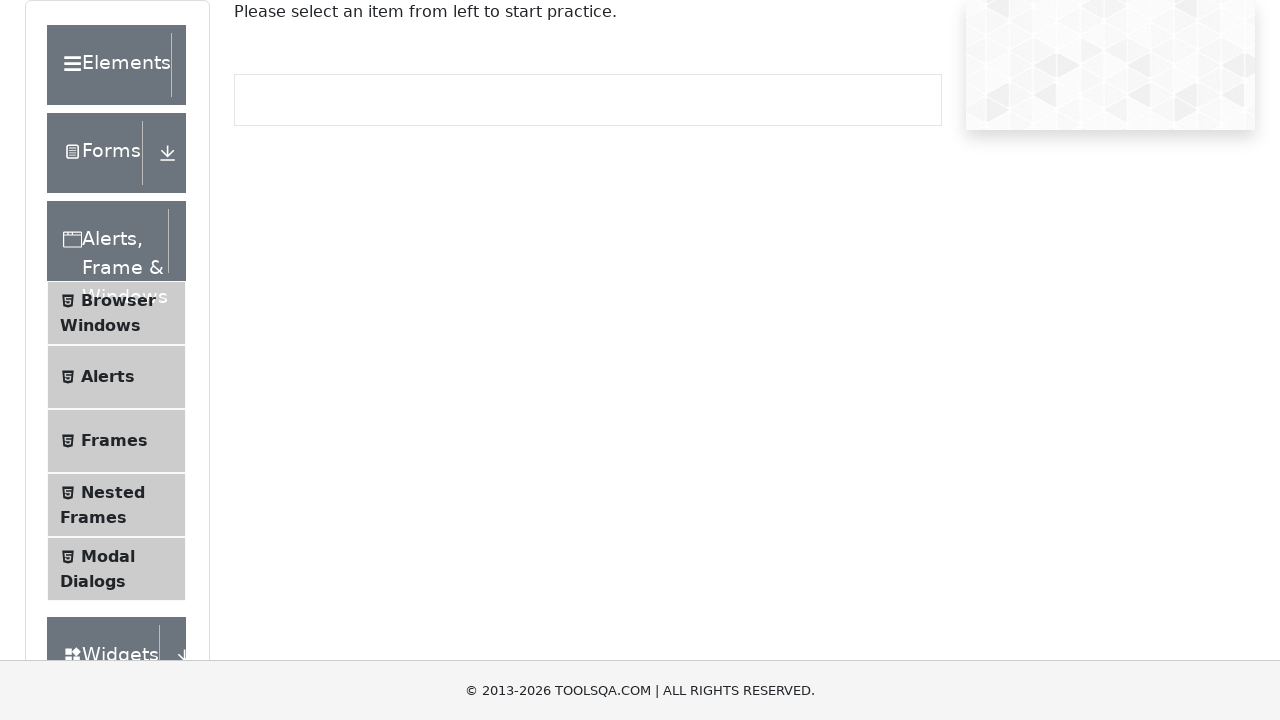